Gets the href from a footer link and navigates to that URL to test handling links that would open in new tabs

Starting URL: https://the-internet.herokuapp.com/

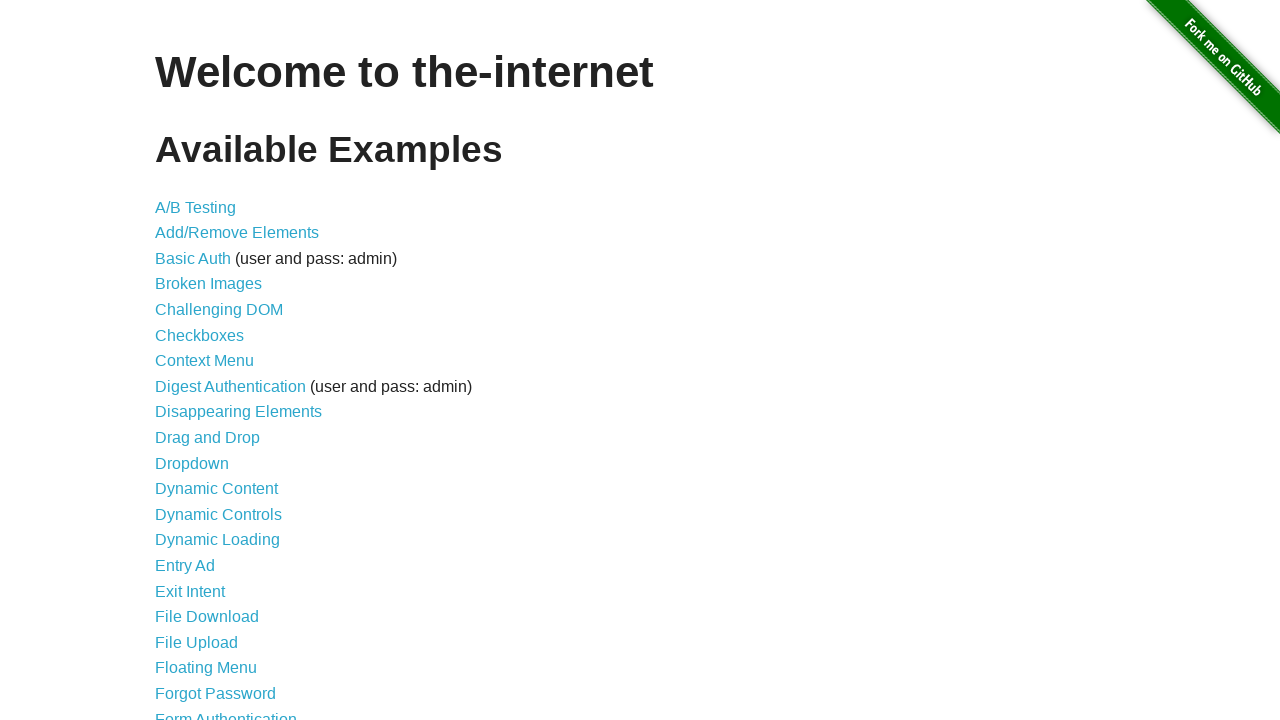

Retrieved href attribute from footer link
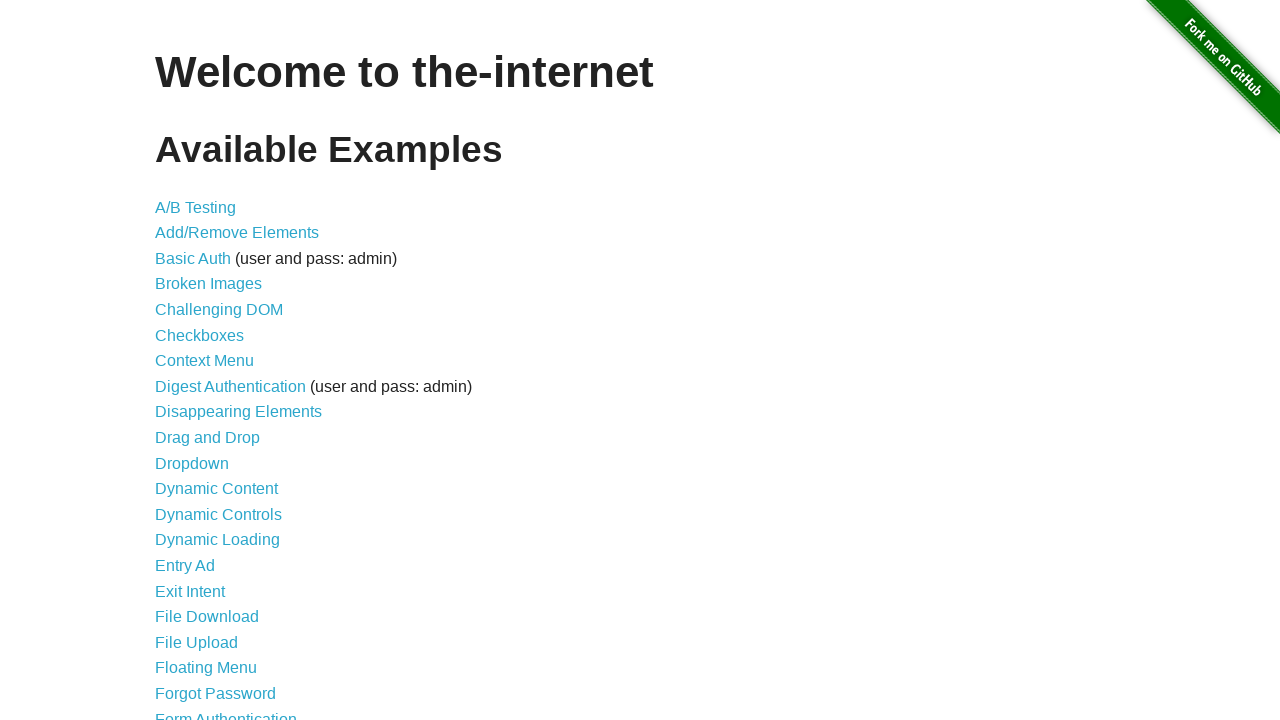

Navigated to target URL: http://elementalselenium.com/
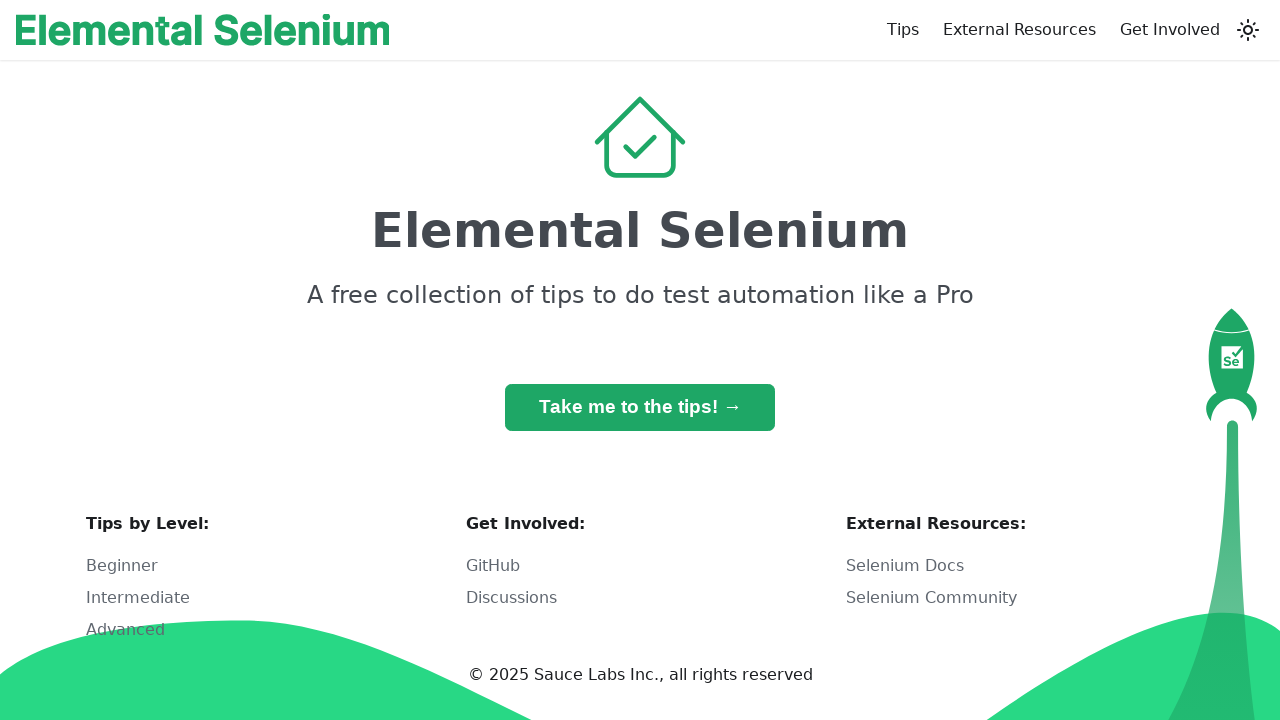

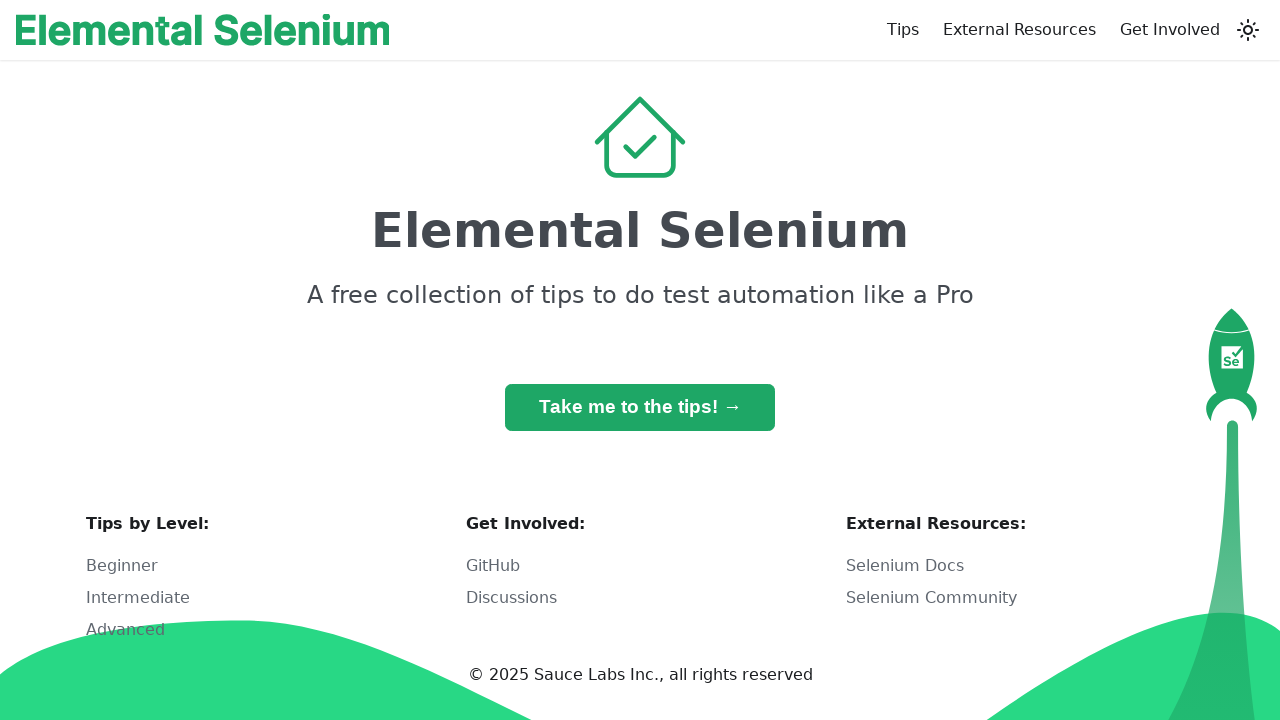